Tests code copy buttons functionality by clicking copy buttons and verifying clipboard contents

Starting URL: https://docs.etherlink.com/get-started/network-information

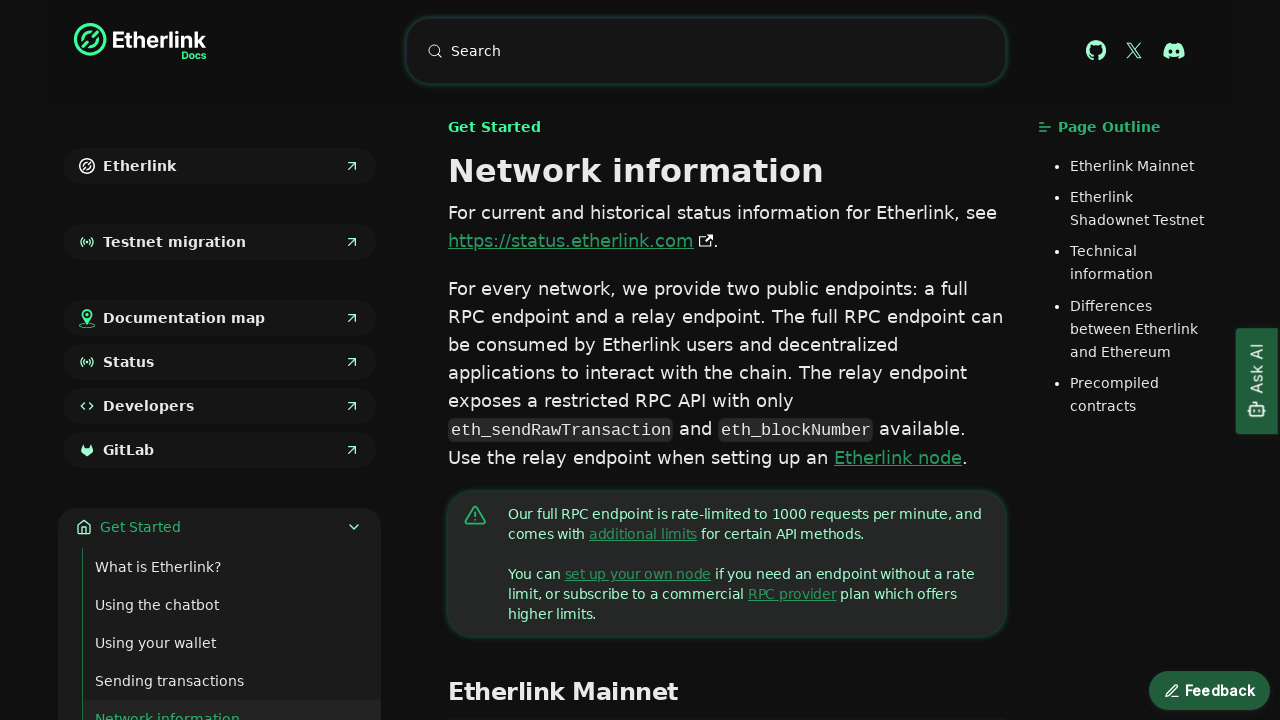

Granted clipboard-read permissions
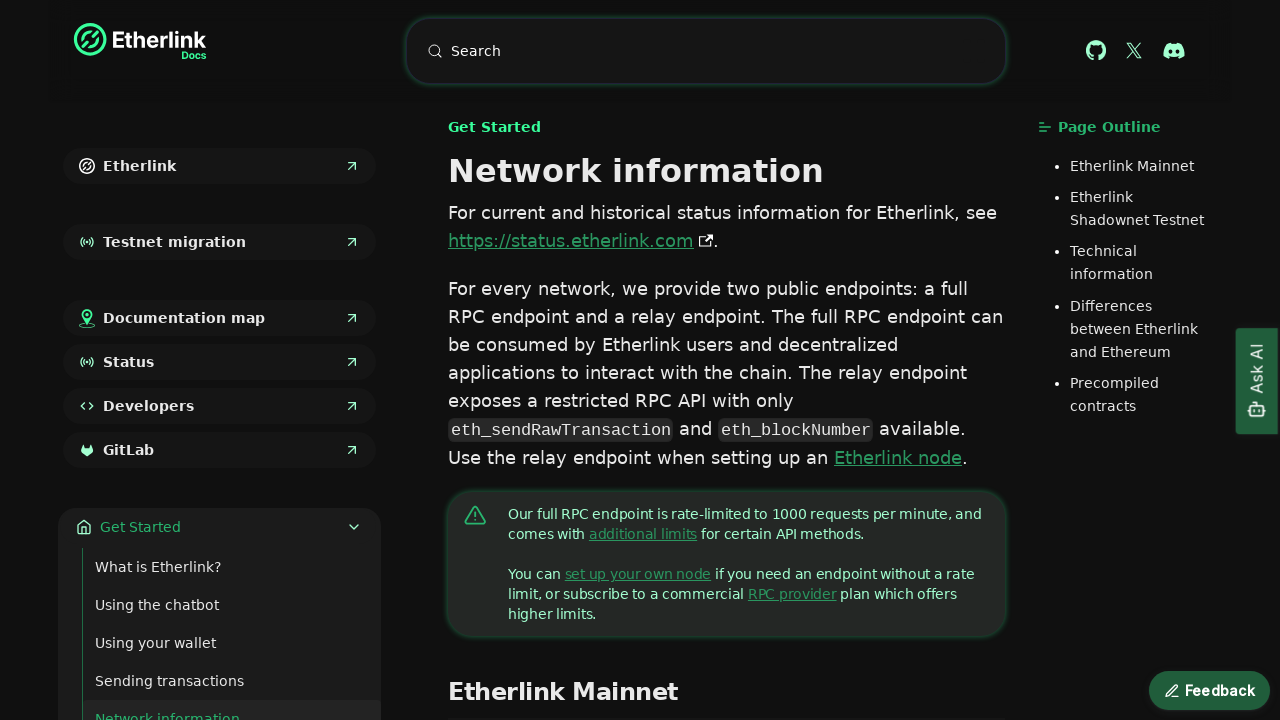

Clicked mainnet address copy button at (768, 361) on xpath=//a[@href="https://tzkt.io/sr1Ghq66tYK9y3r8CC1Tf8i8m5nxh8nTvZEf"]/followin
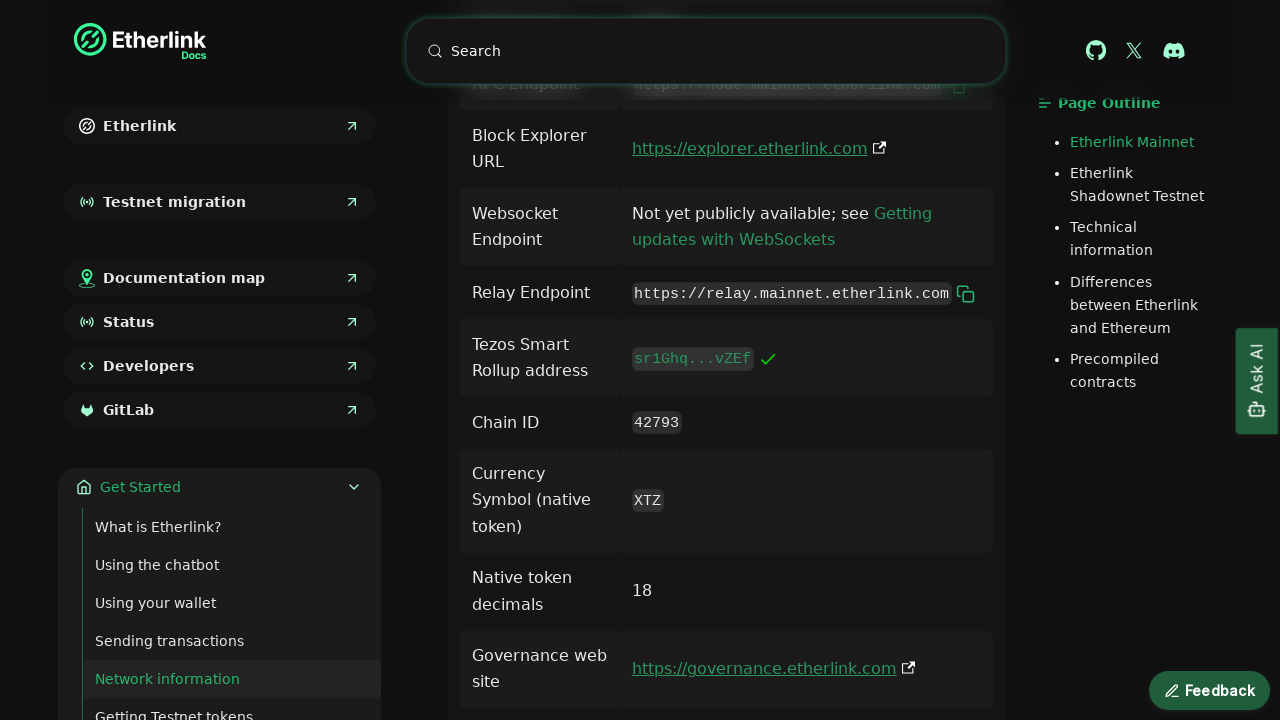

Read clipboard content after mainnet address copy
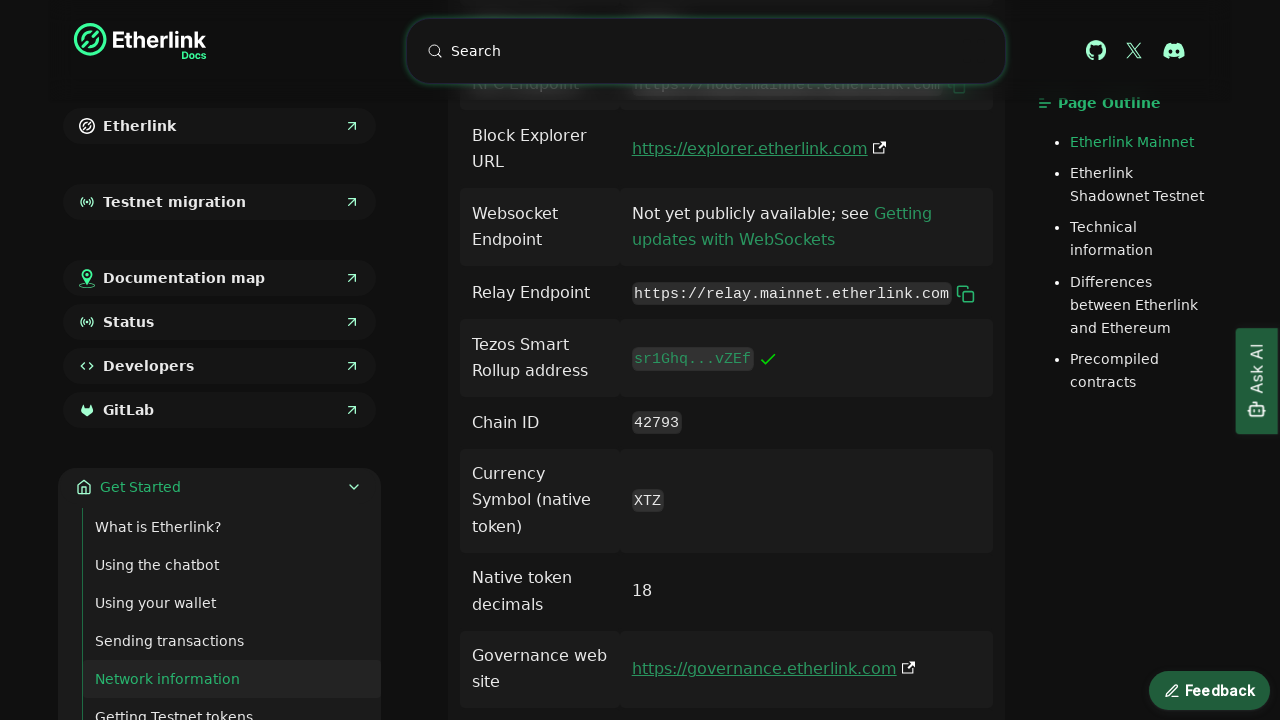

Verified mainnet address clipboard content matches expected value
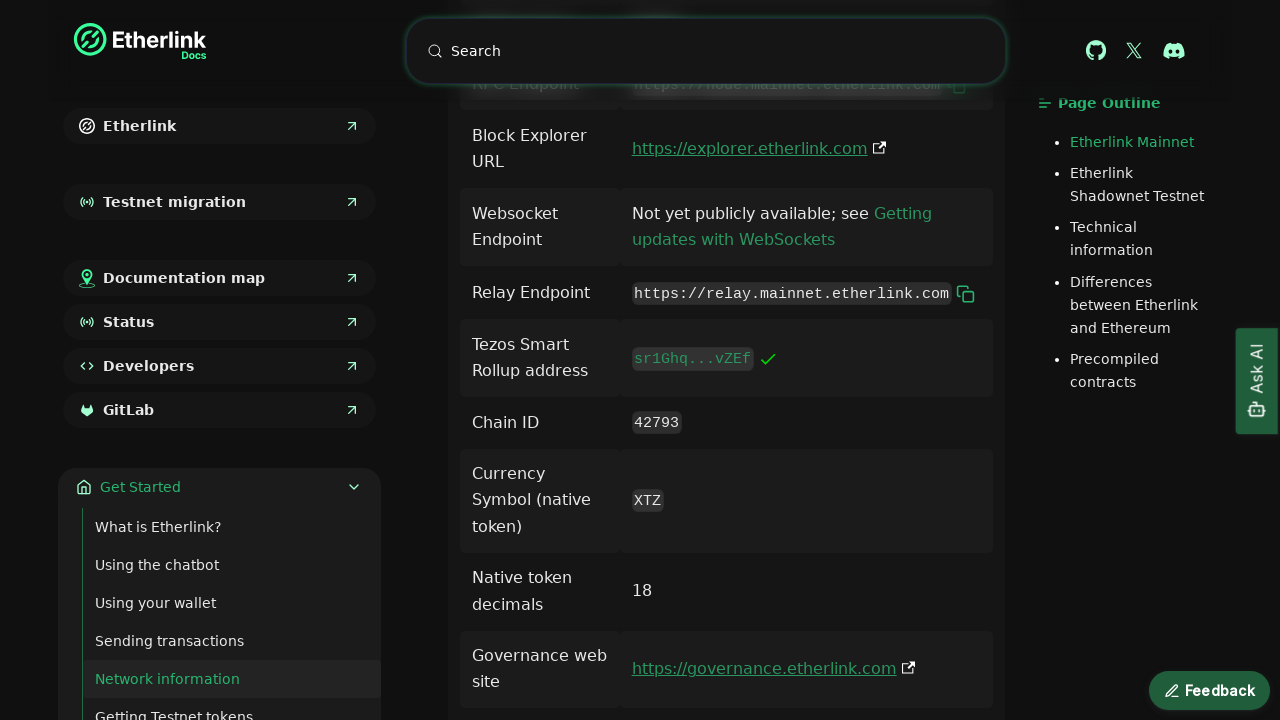

Clicked RPC endpoint copy button at (957, 709) on xpath=//code[text()="https://node.mainnet.etherlink.com"]/following-sibling::but
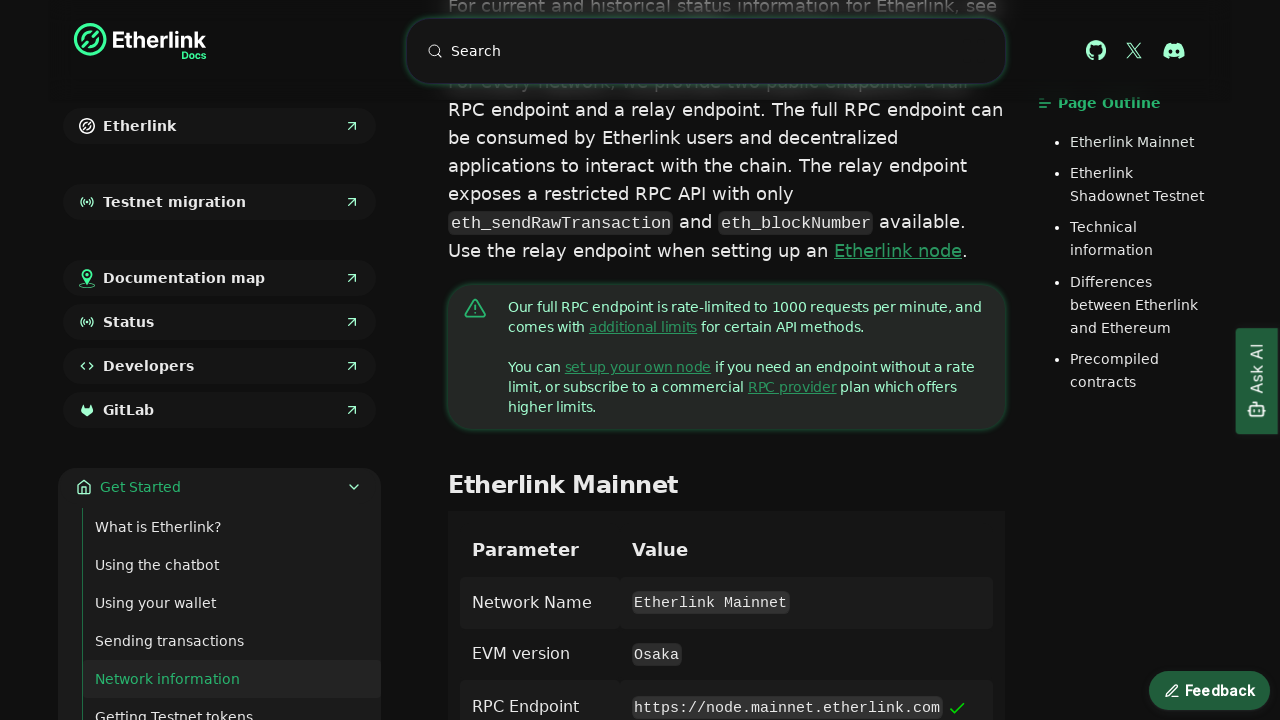

Read clipboard content after RPC endpoint copy
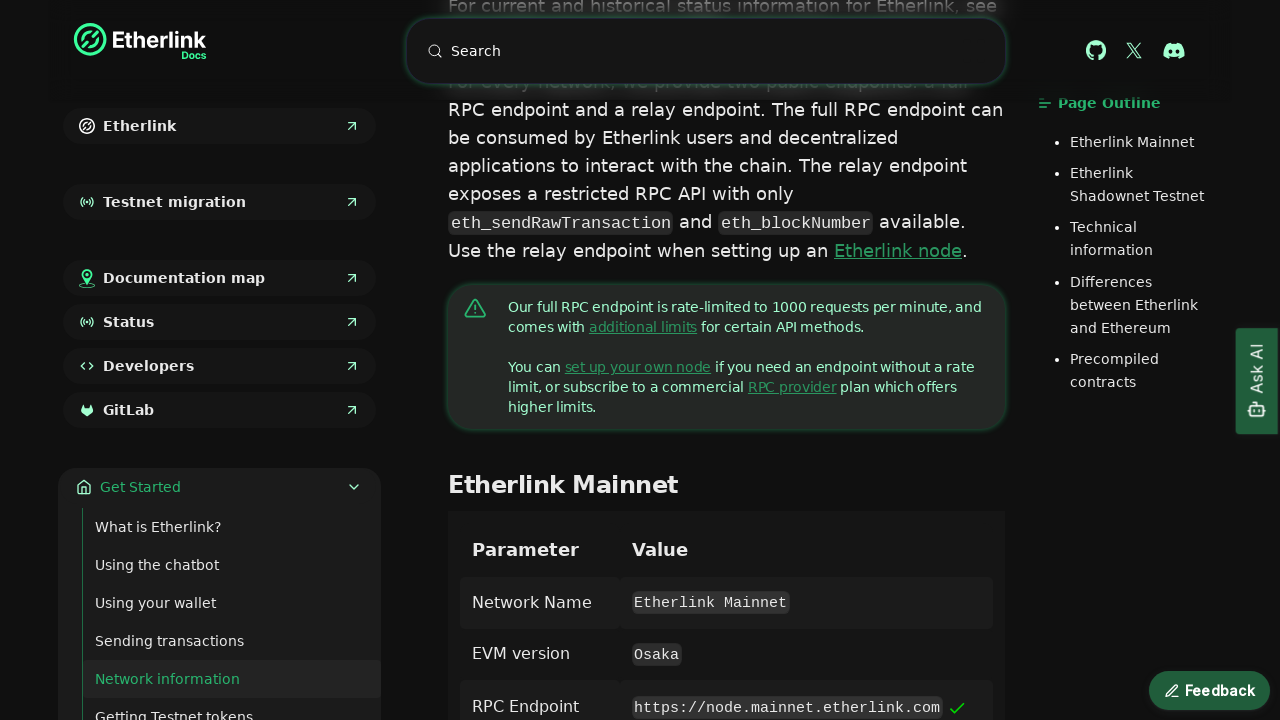

Verified RPC endpoint clipboard content matches expected value
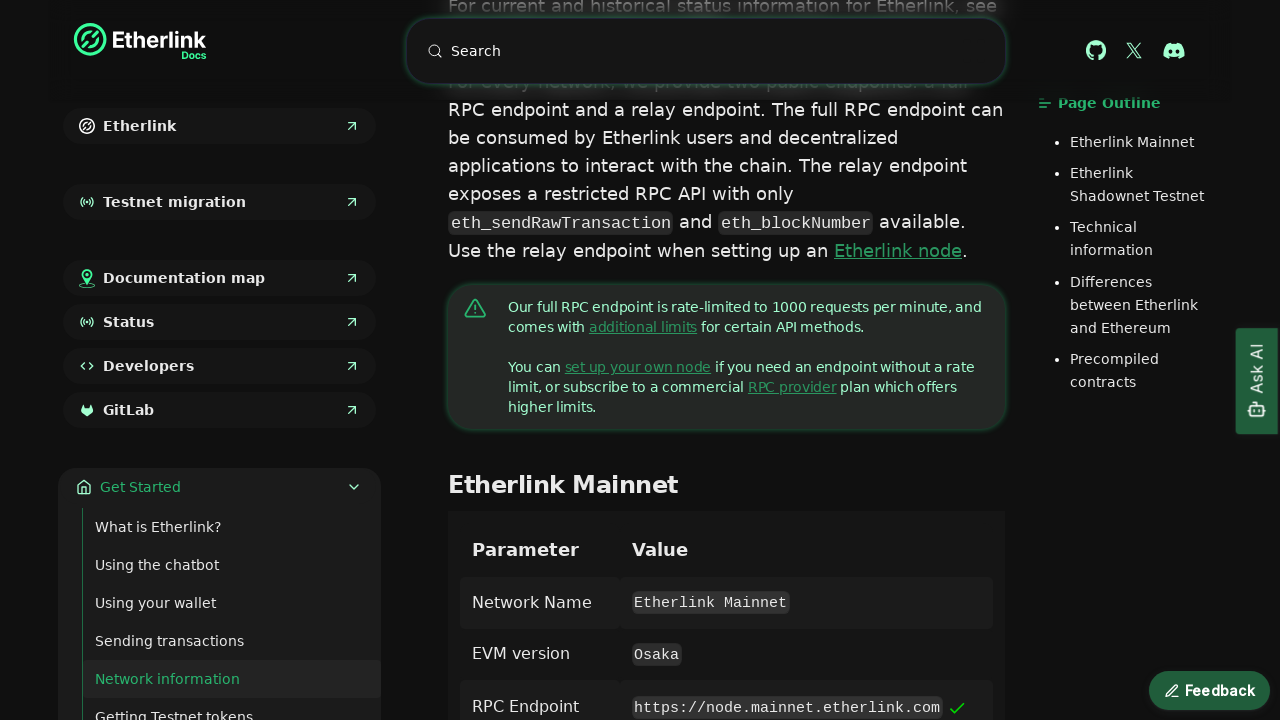

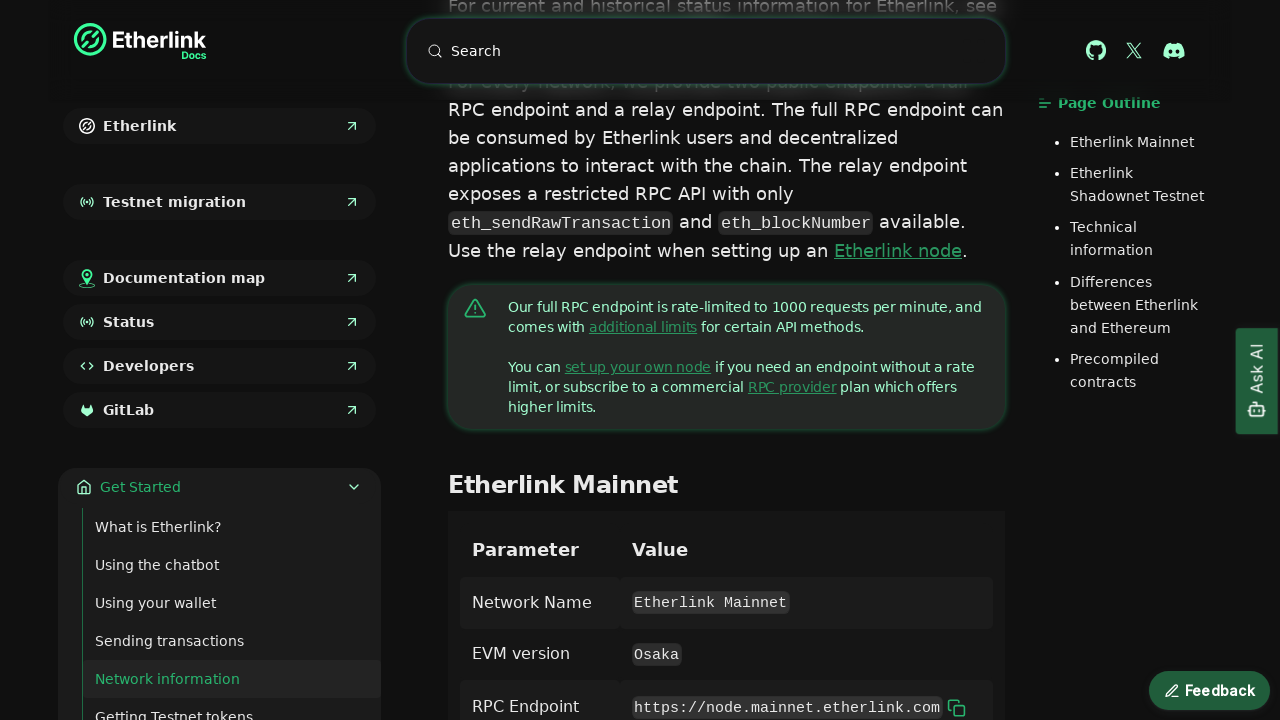